Tests checkbox functionality by ensuring both checkboxes are selected - clicks on each checkbox only if it's not already selected, then verifies both are checked.

Starting URL: https://the-internet.herokuapp.com/checkboxes

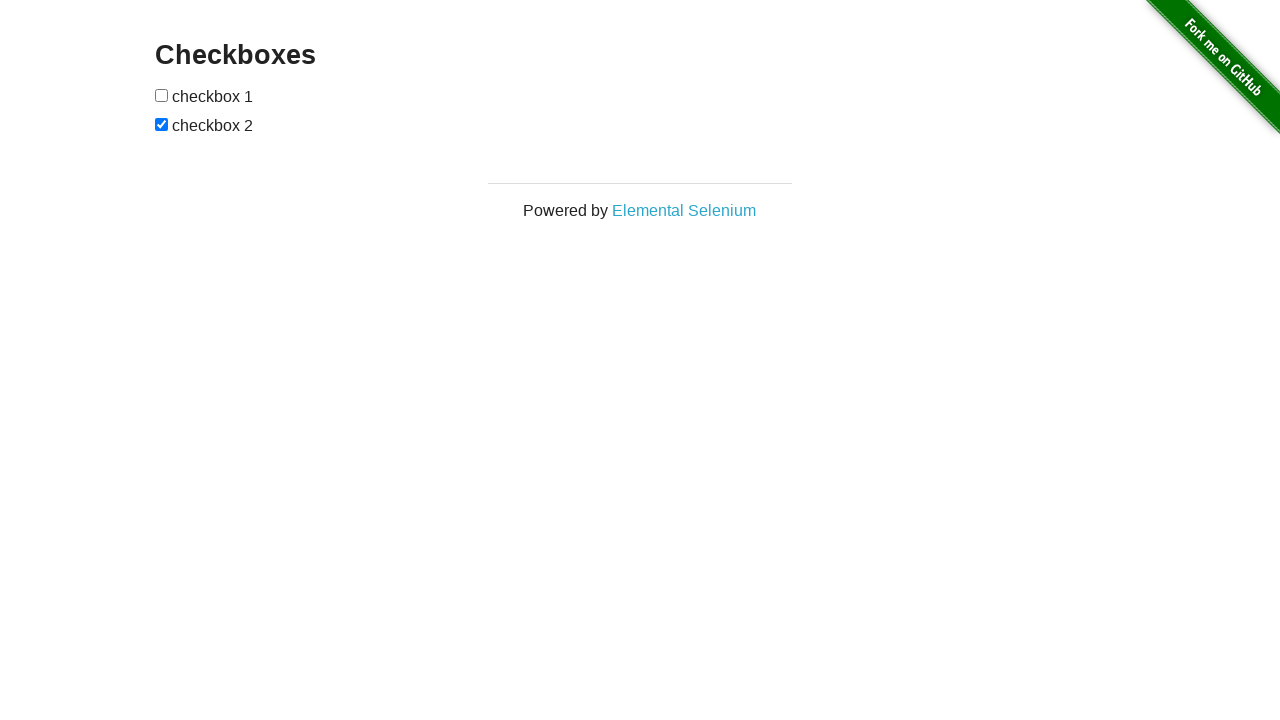

Located first checkbox element
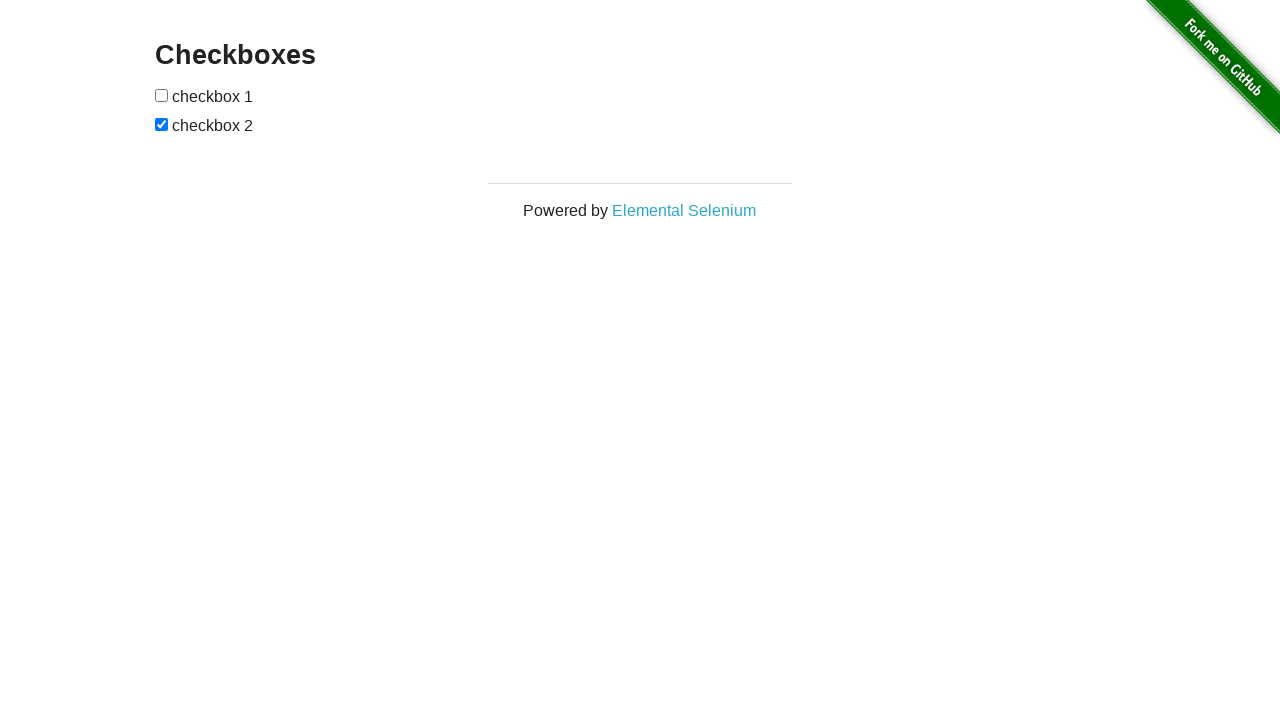

First checkbox is not checked, checking if it is selected
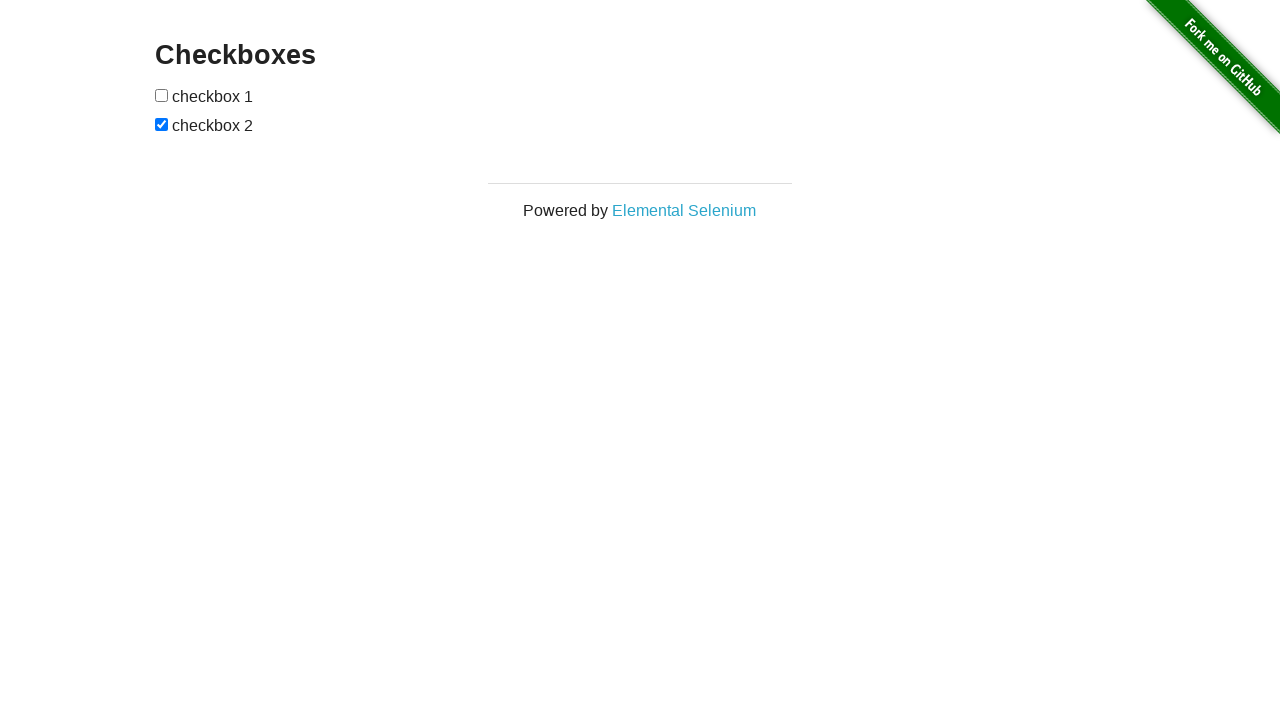

Clicked first checkbox to select it at (162, 95) on (//input[@type='checkbox'])[1]
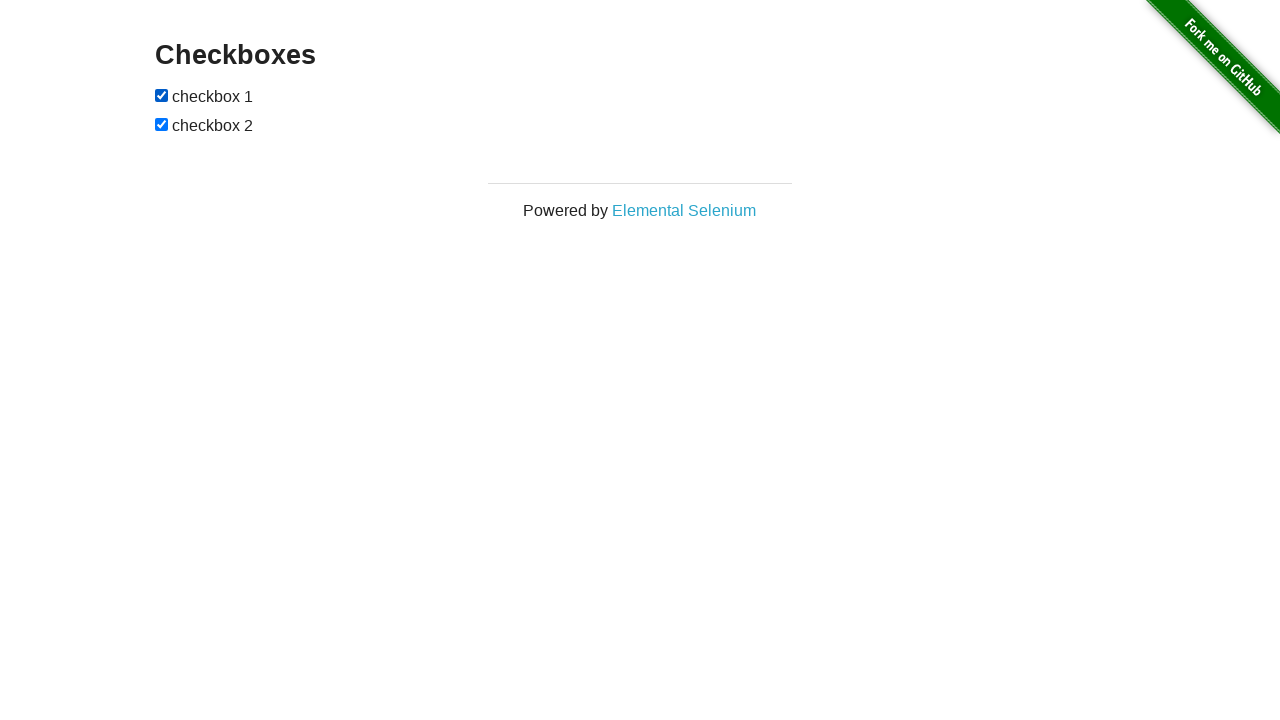

Located second checkbox element
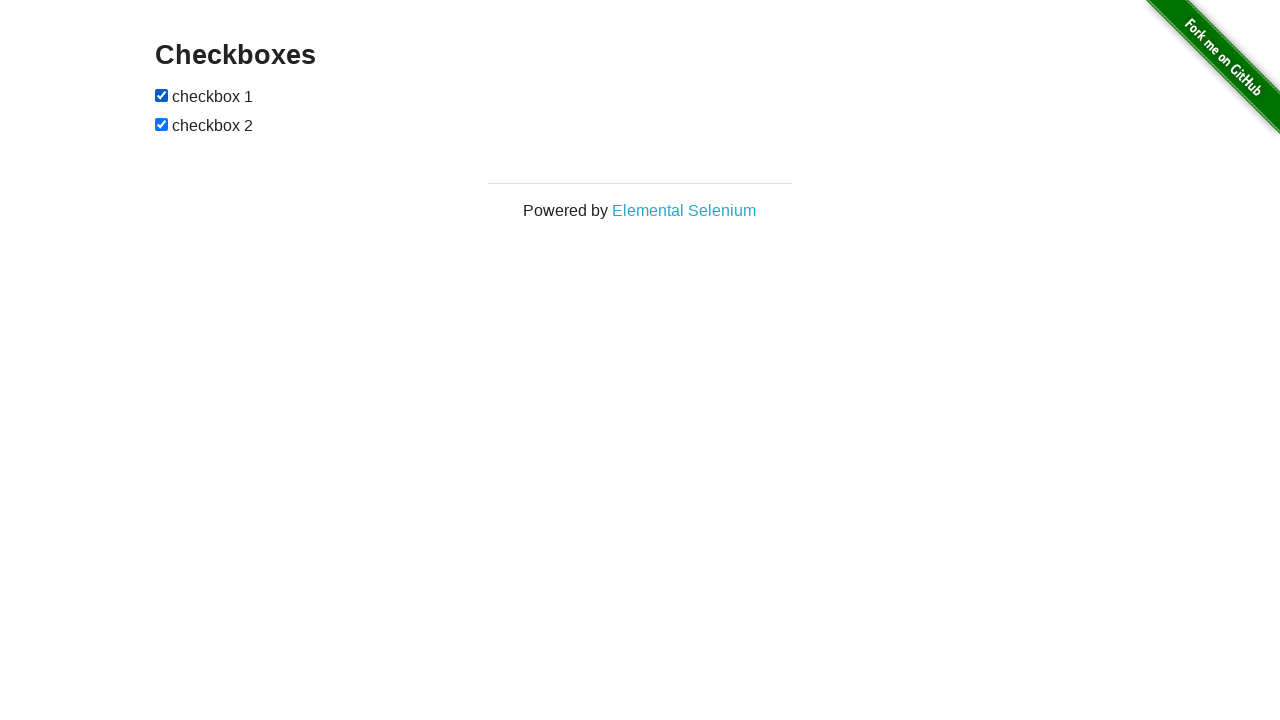

Second checkbox is already checked
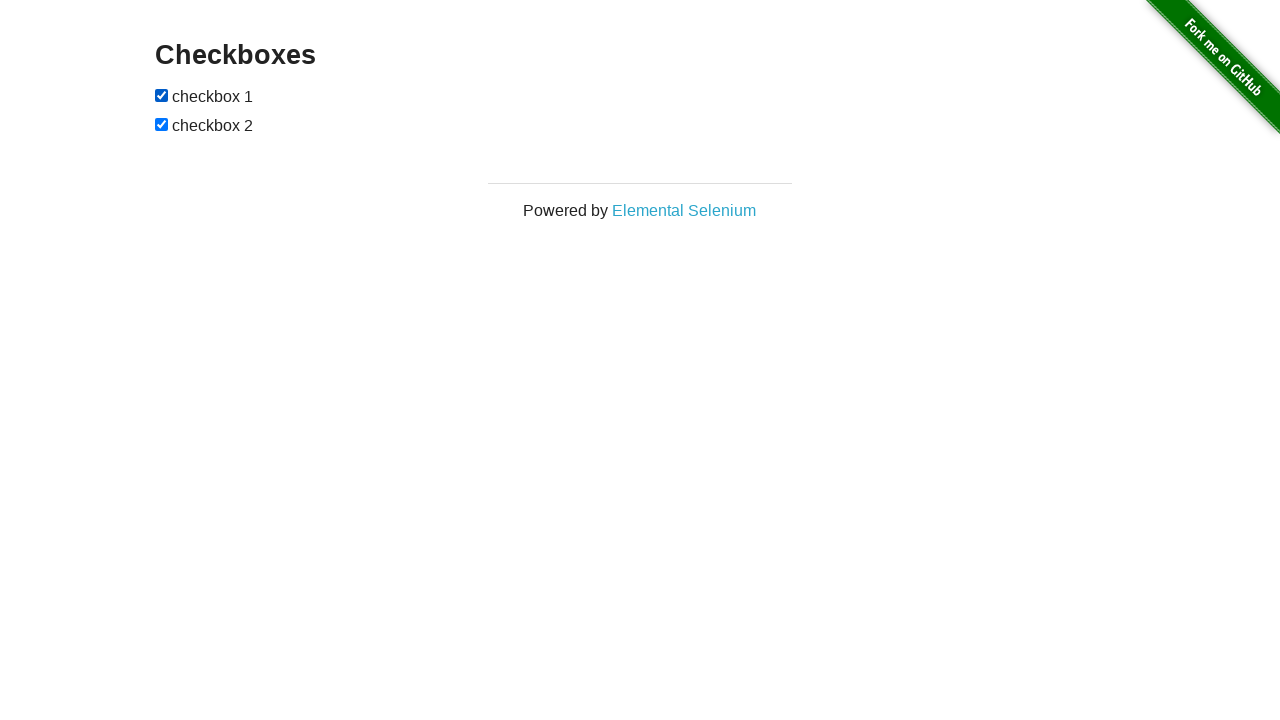

Verified first checkbox is checked
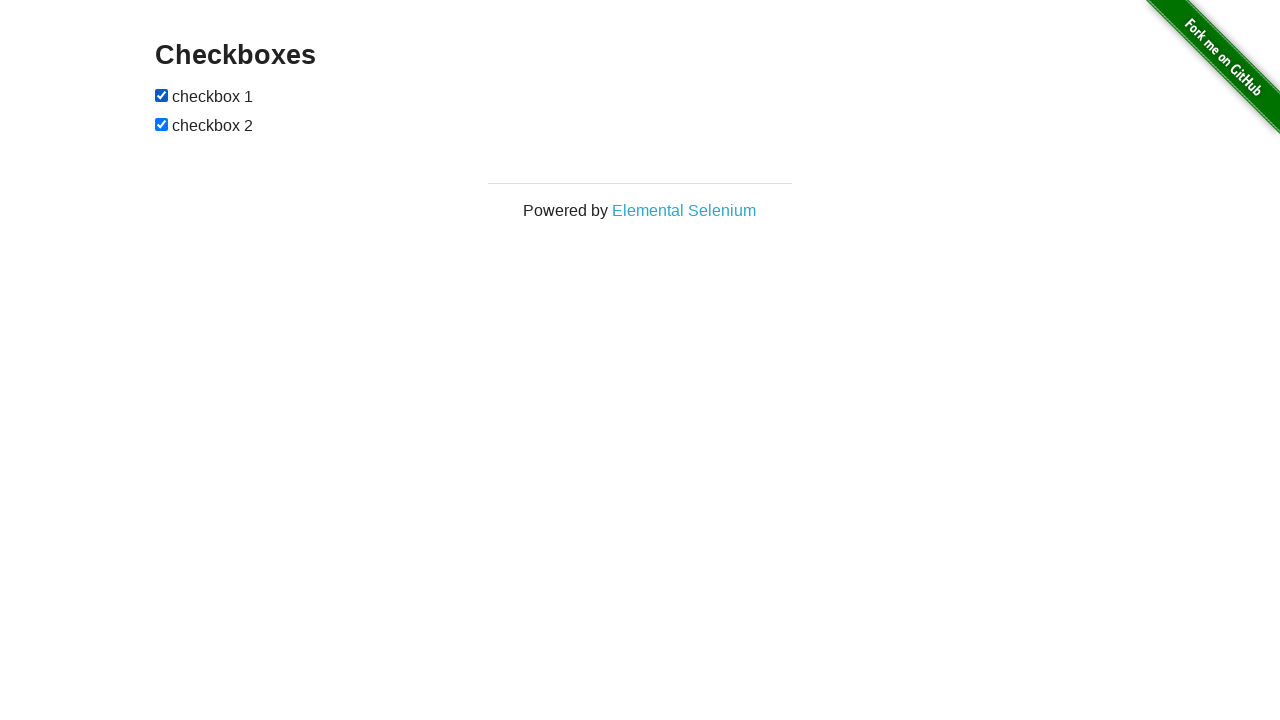

Verified second checkbox is checked
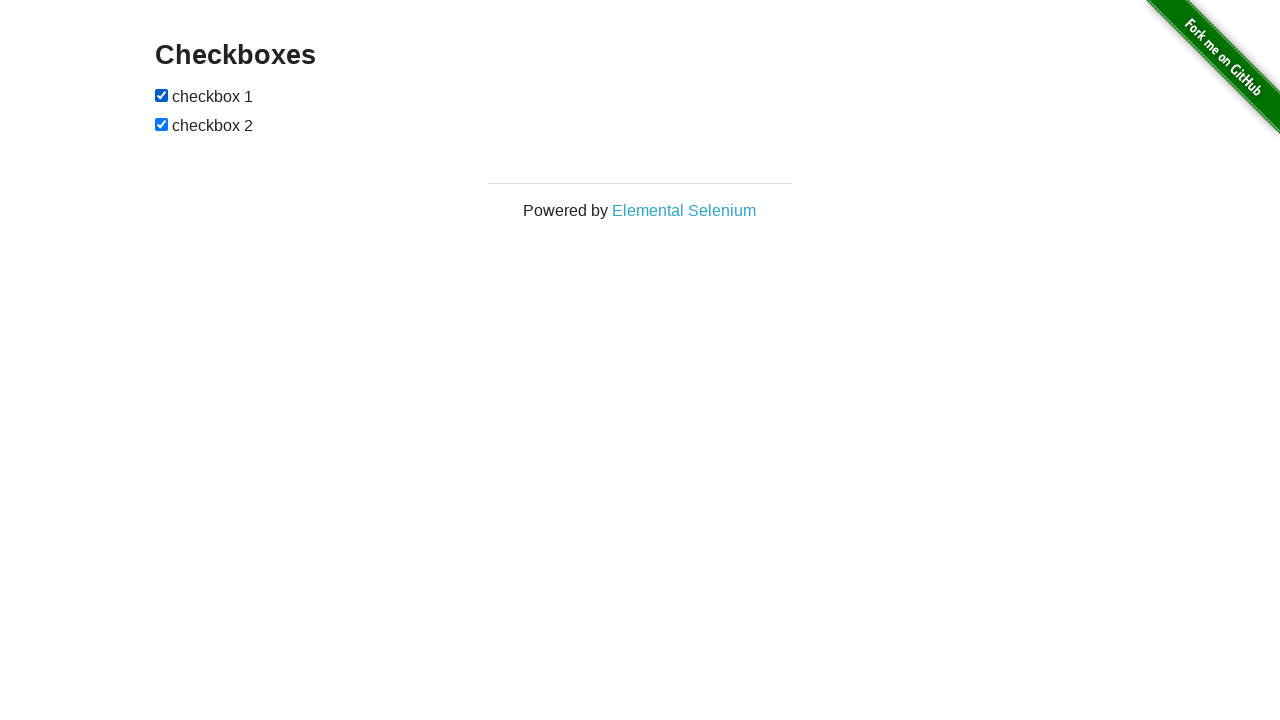

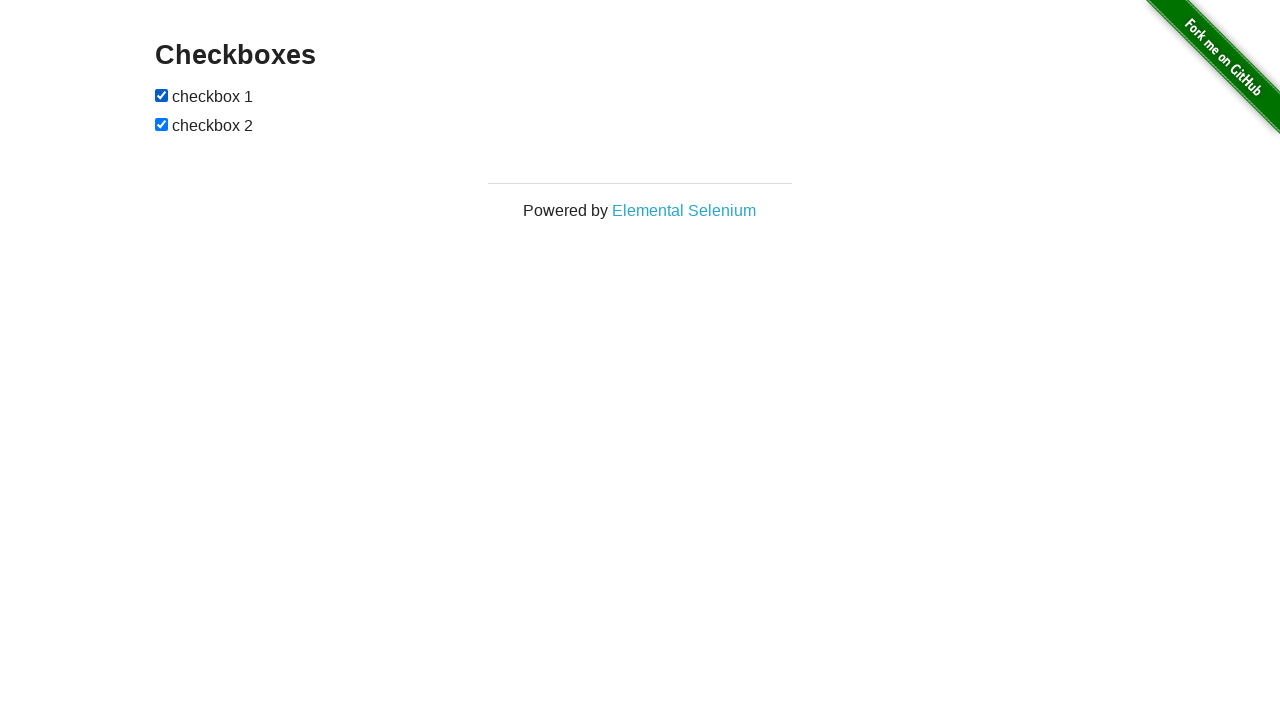